Tests keyboard actions by clicking on a target input element and sending various key presses (BACKSPACE, ENTER, TAB, ARROW_LEFT) to verify keyboard interaction handling.

Starting URL: https://the-internet.herokuapp.com/key_presses

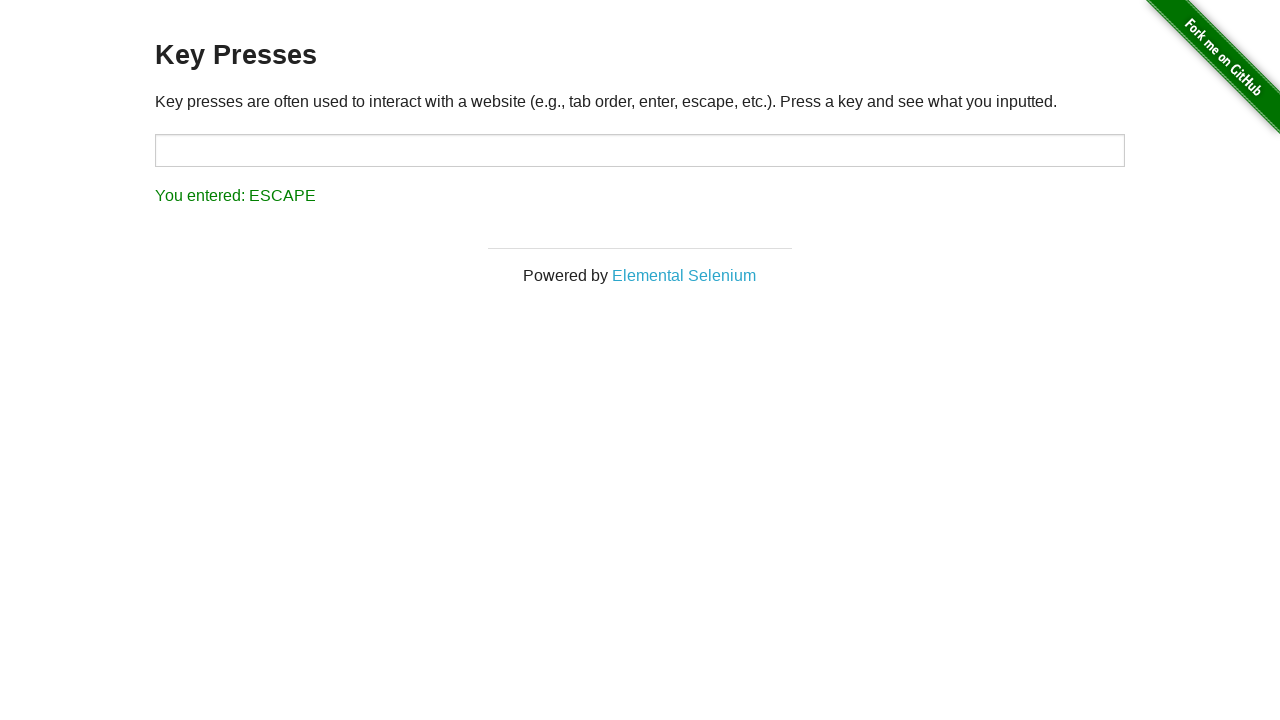

Navigated to key presses test page
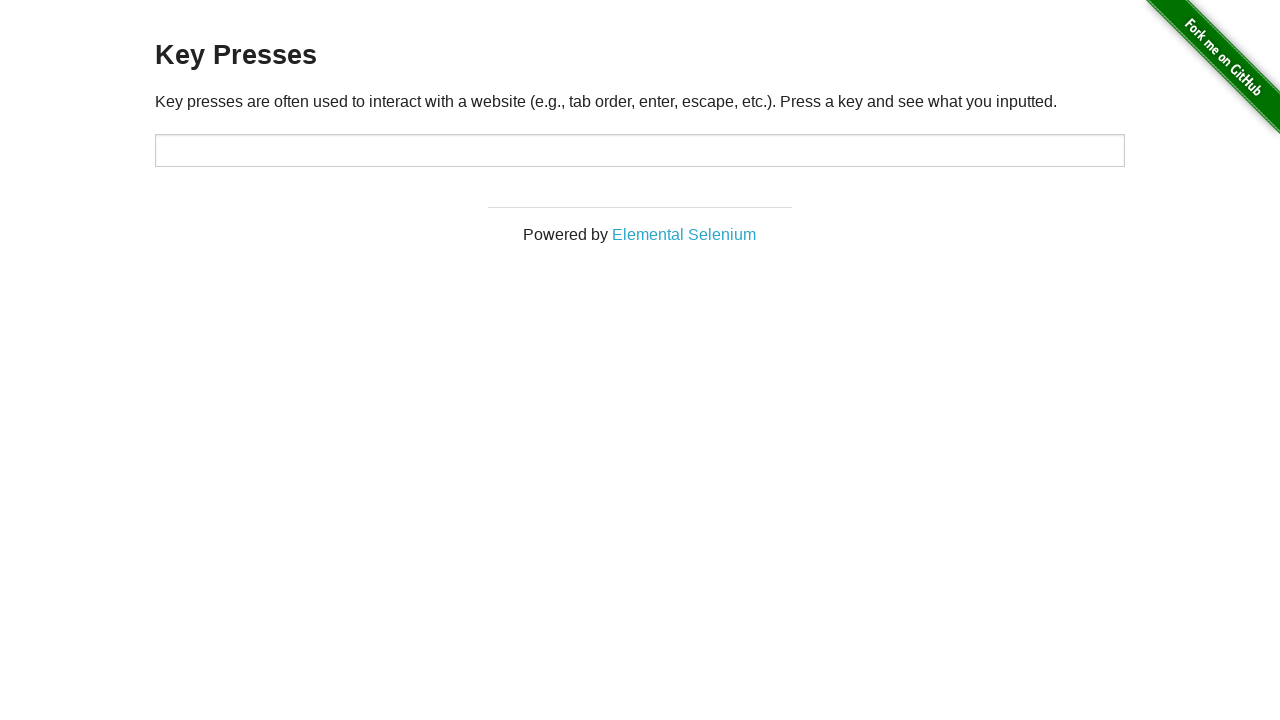

Clicked on target input element at (640, 150) on #target
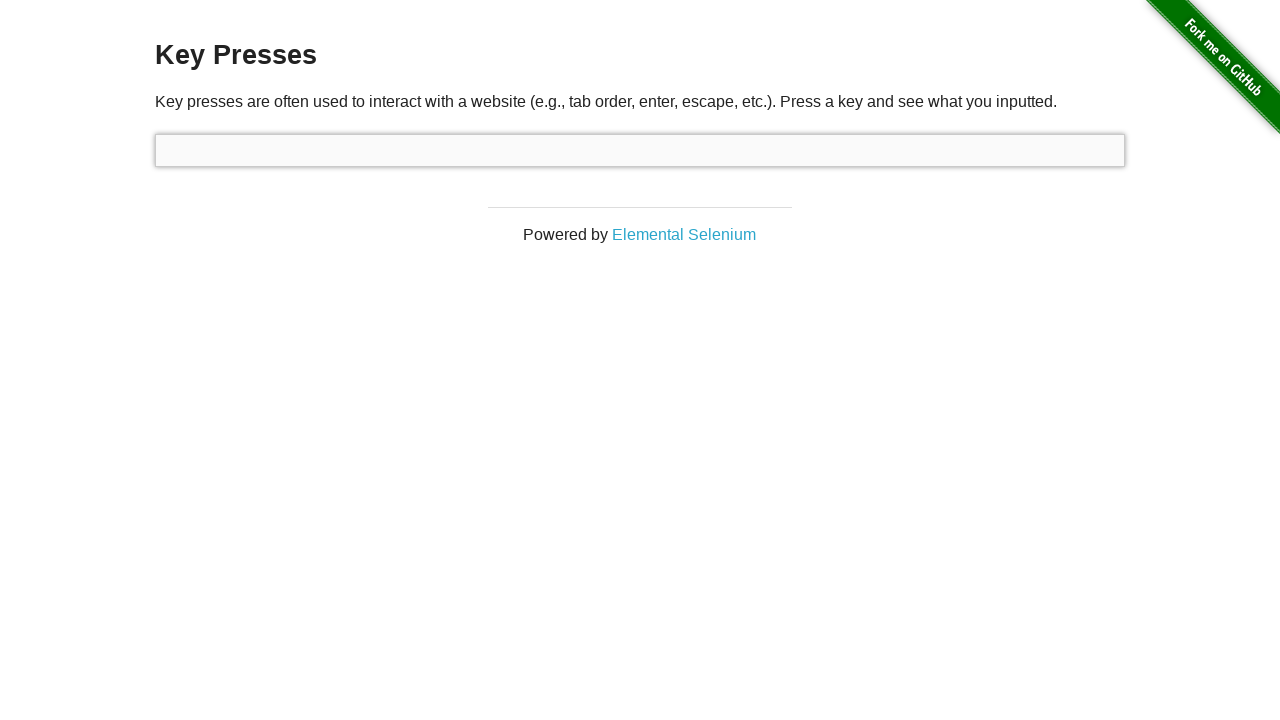

Pressed BACKSPACE key
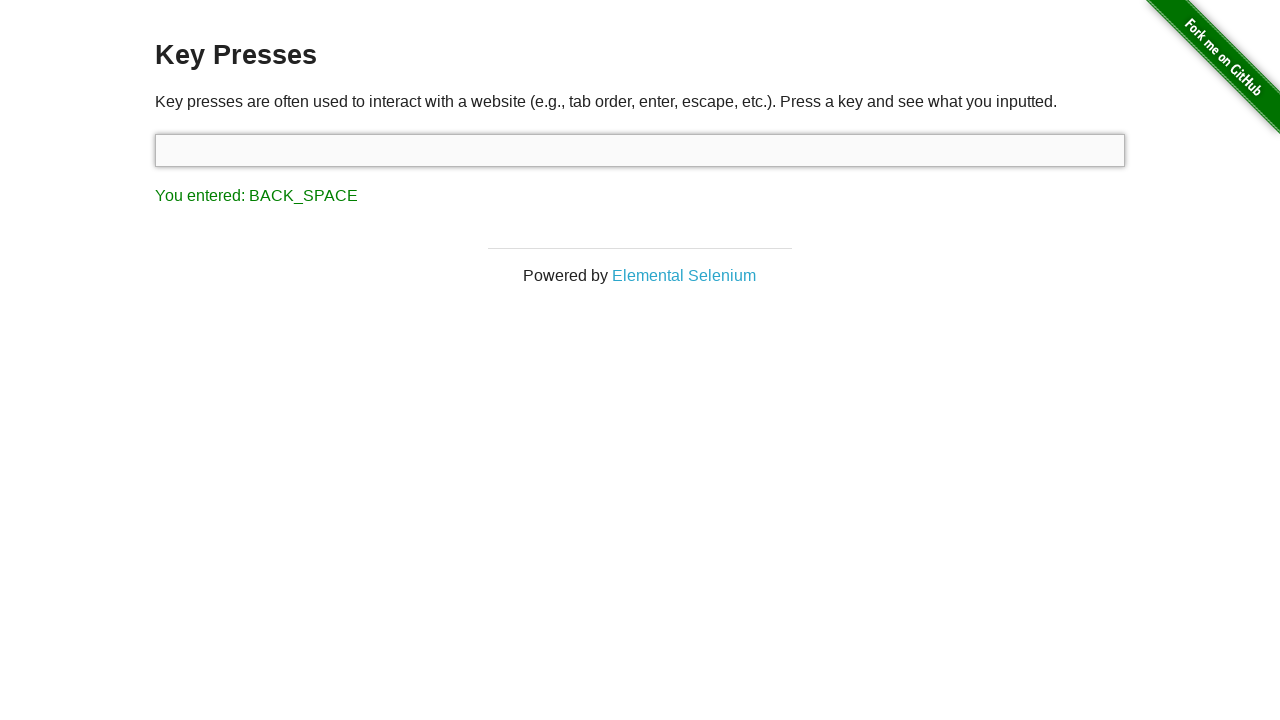

Pressed ENTER key
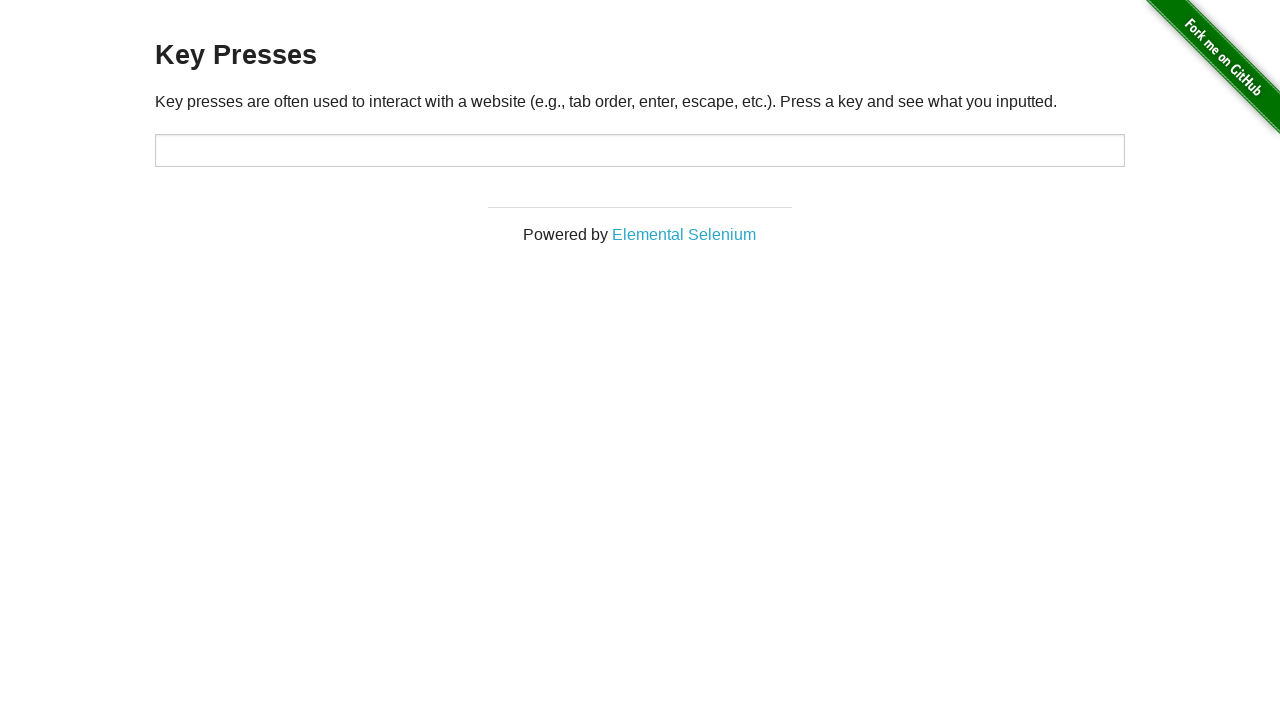

Pressed TAB key
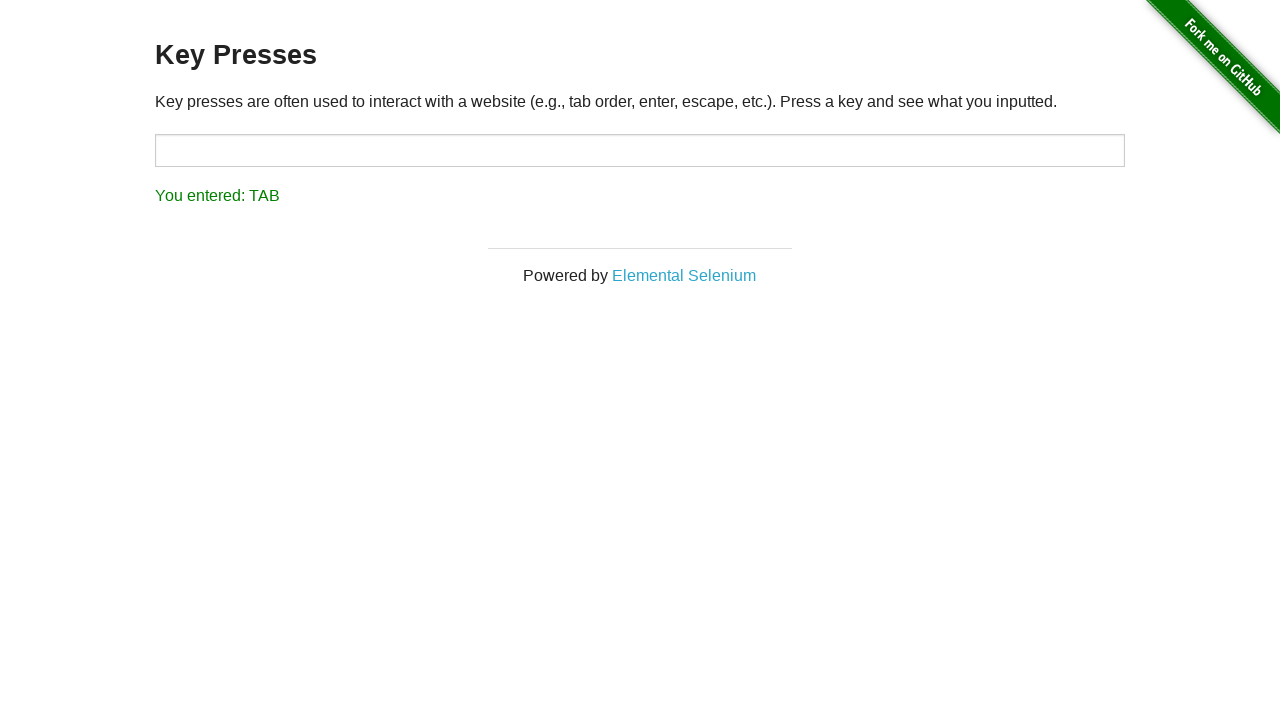

Pressed ARROW LEFT key
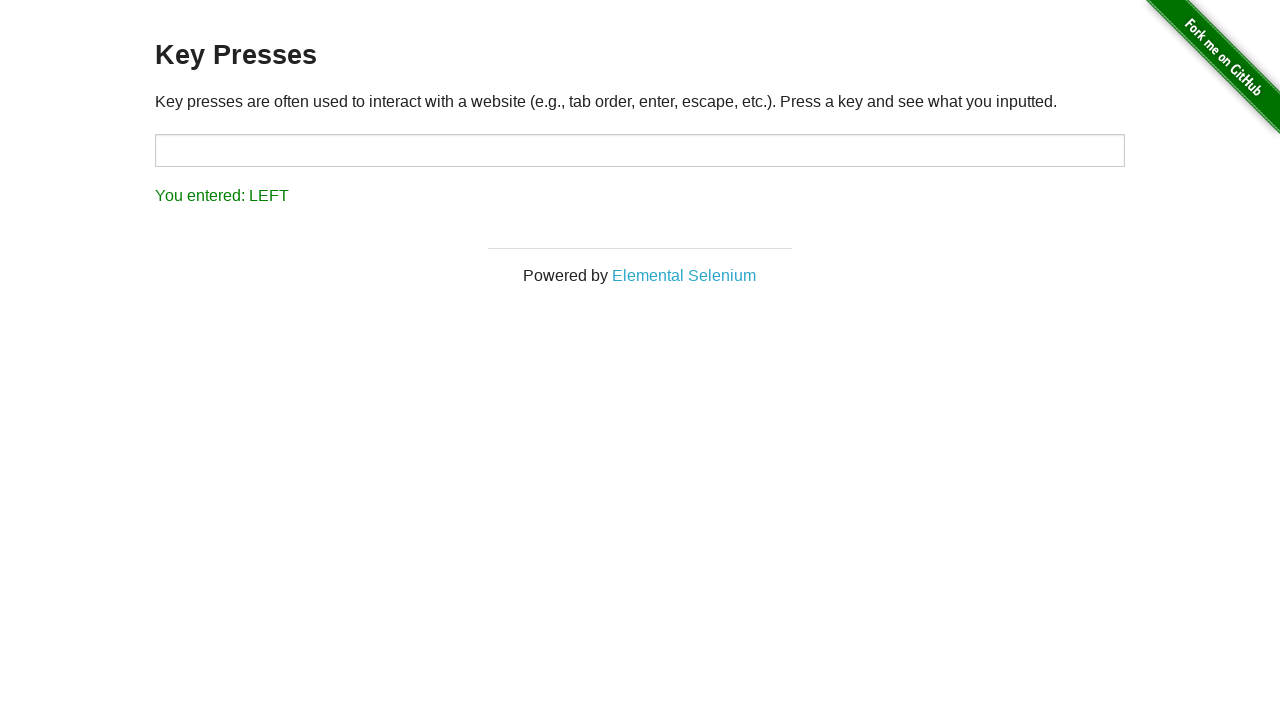

Verified result element is displayed after key presses
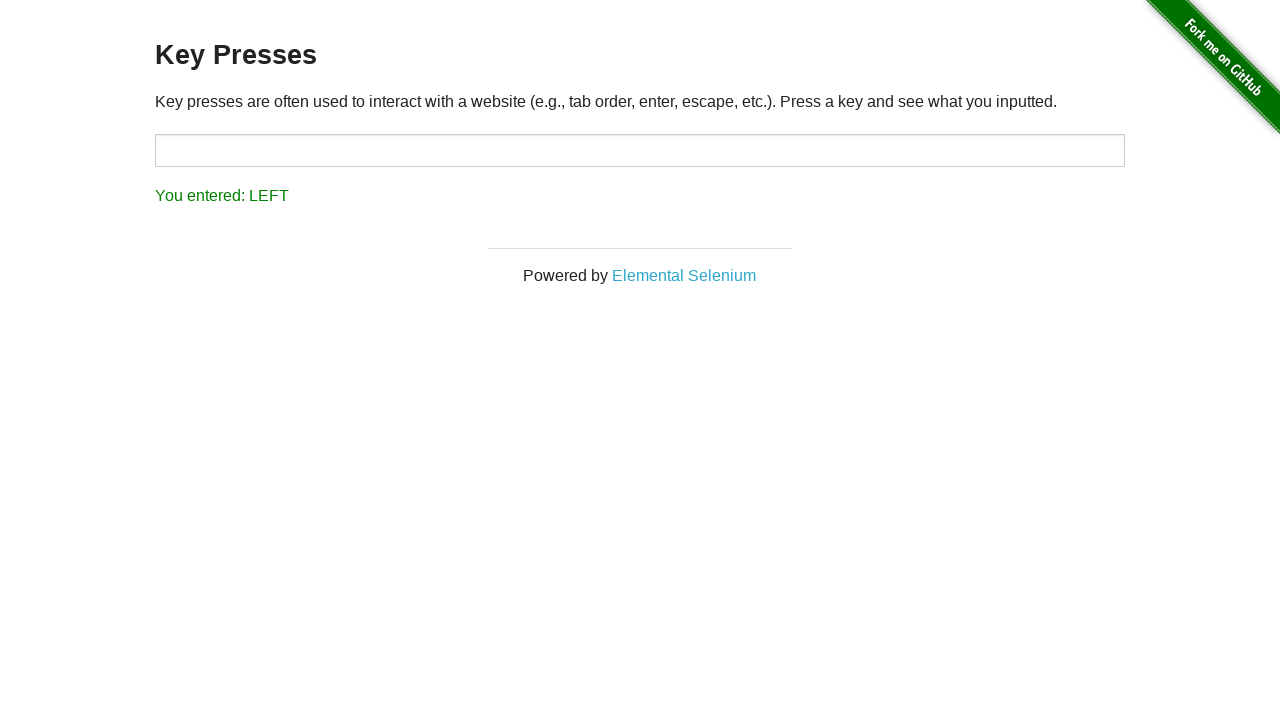

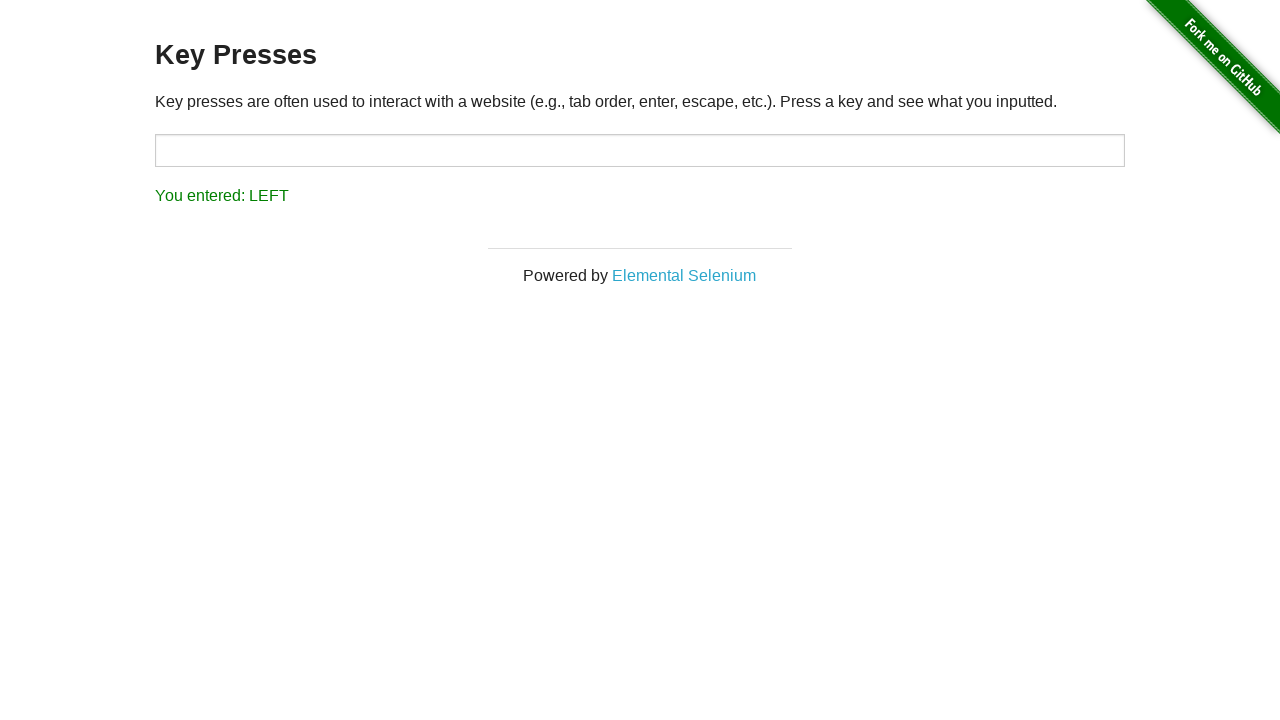